Tests drag and drop functionality on jQuery UI demo page, performs drag operations and refreshes the page using multiple methods

Starting URL: https://jqueryui.com/droppable/

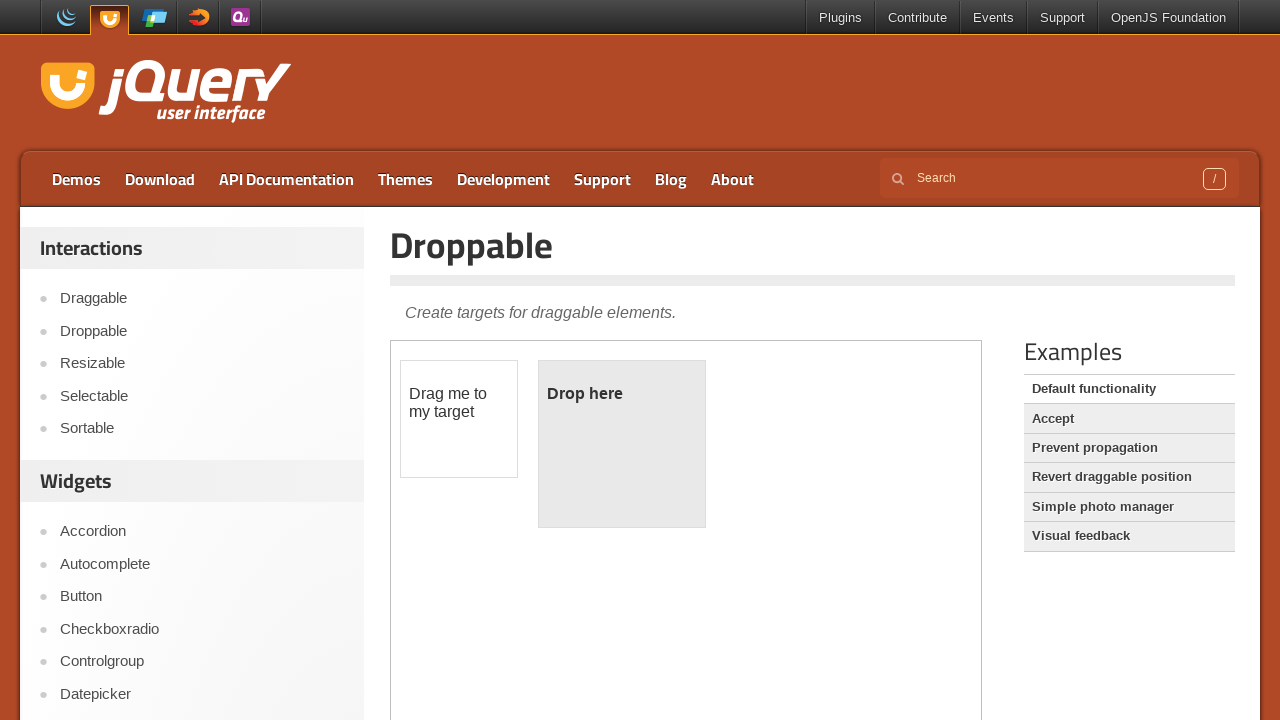

Located first iframe containing drag and drop demo
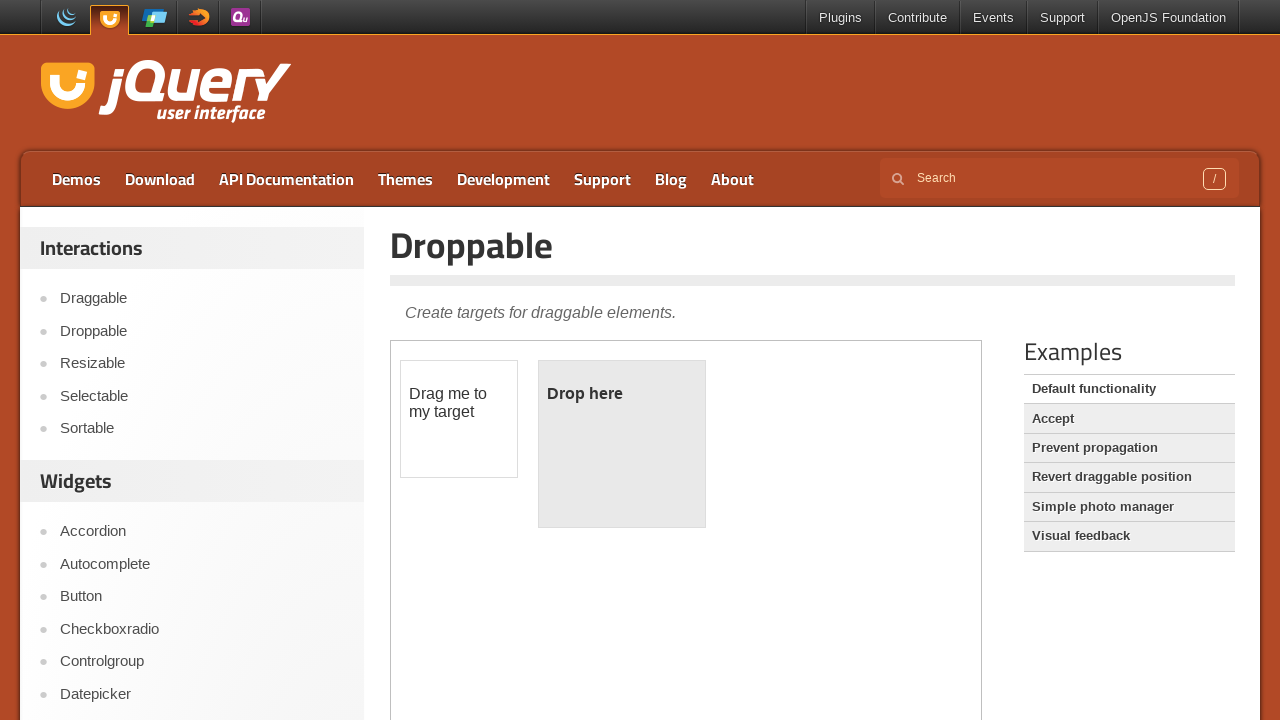

Retrieved iframe frame locator
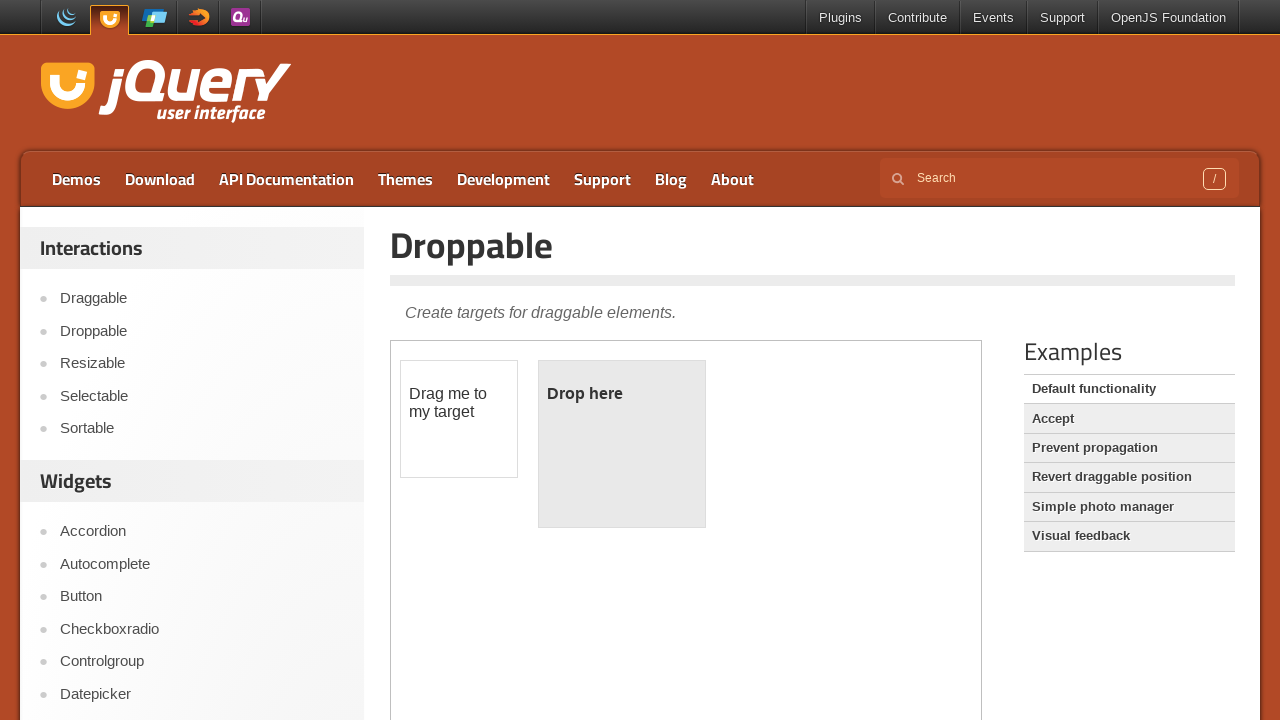

Located draggable element with id 'draggable'
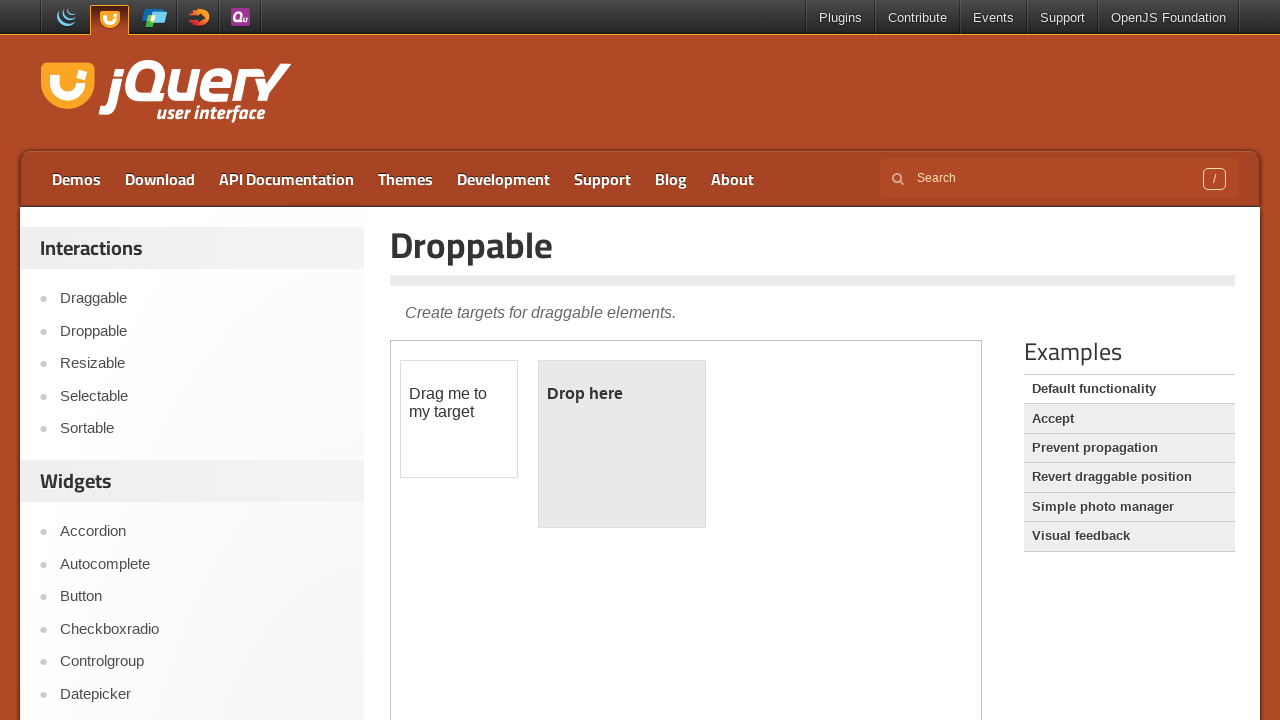

Located droppable element with id 'droppable'
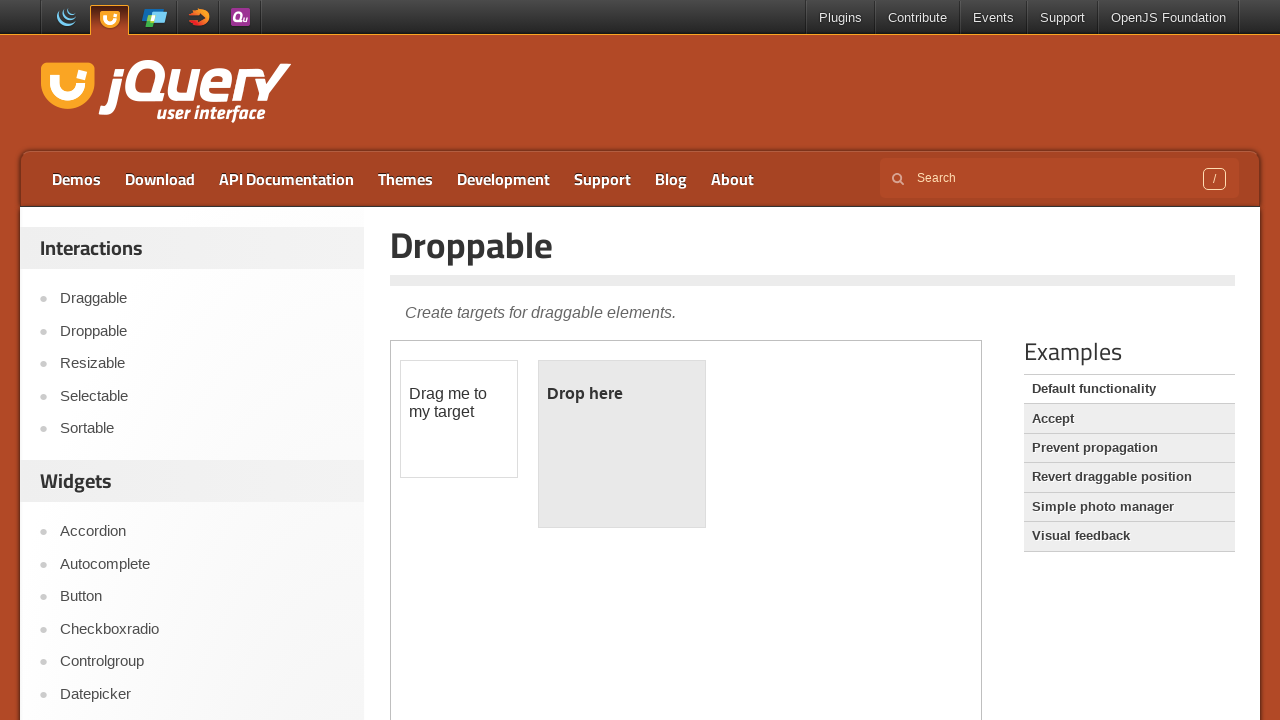

Performed drag and drop from draggable to droppable element at (622, 444)
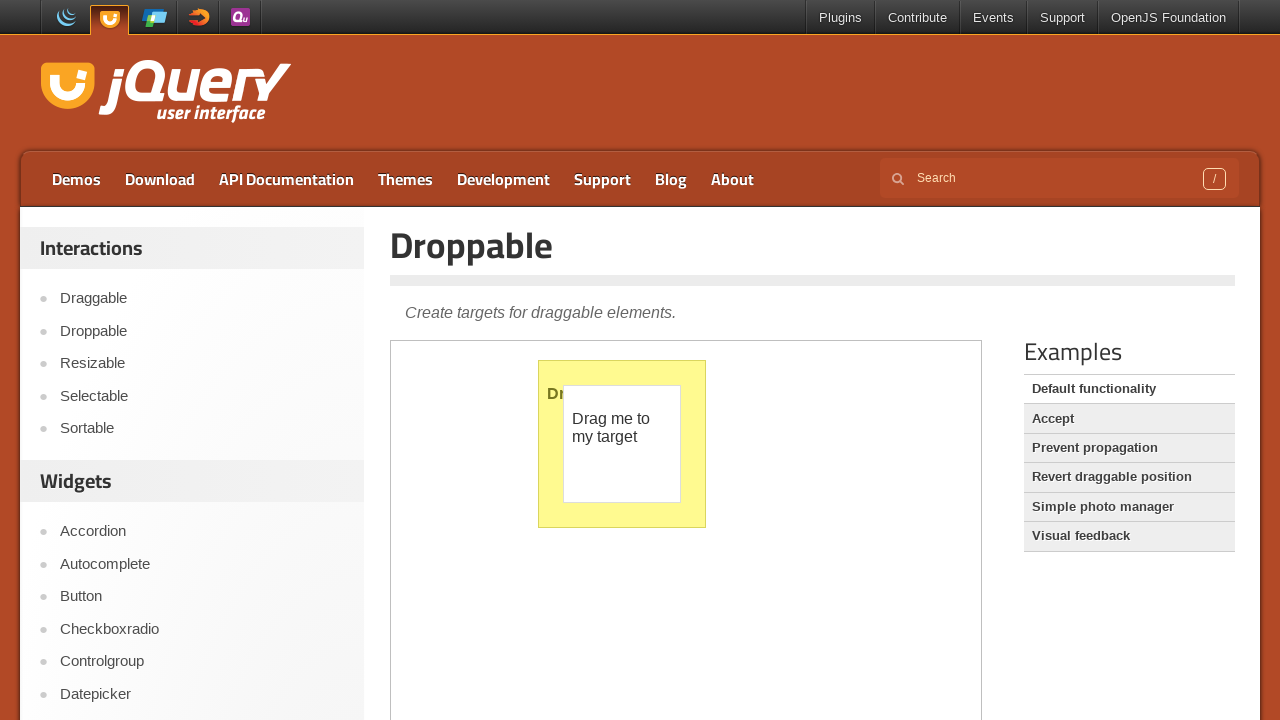

Retrieved bounding box of draggable element
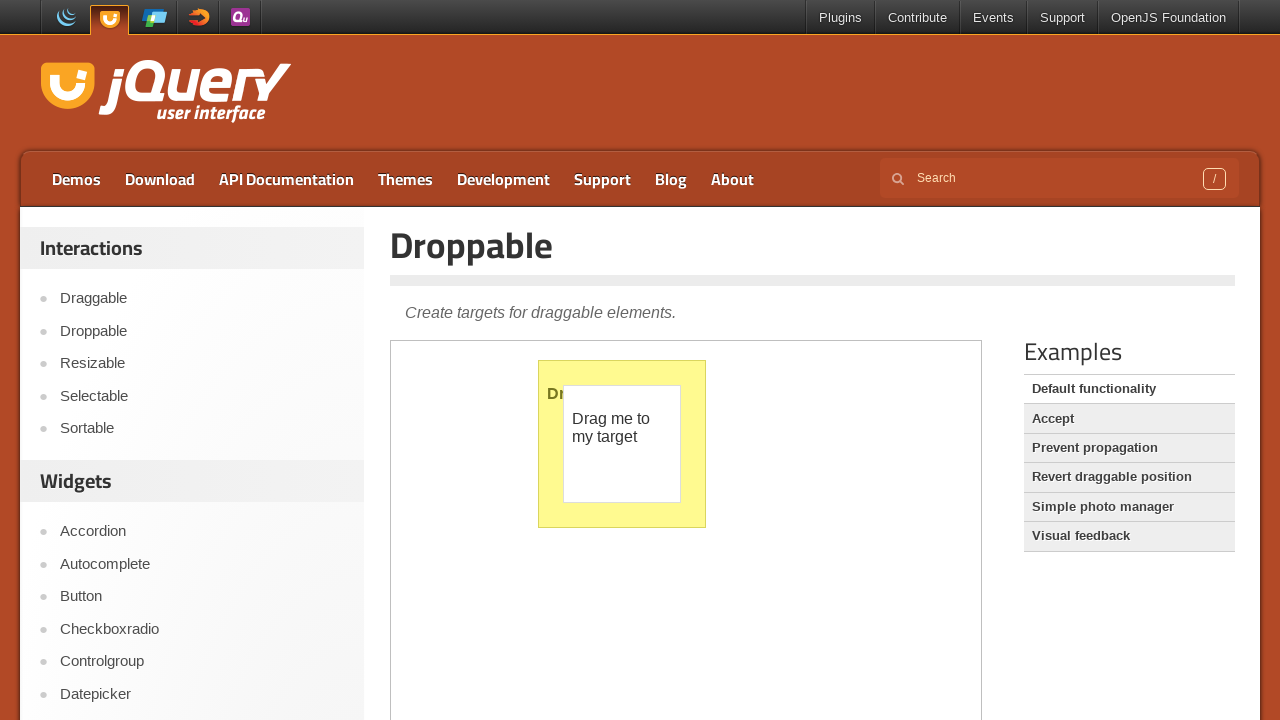

Performed drag operation with 40px right and 40px down offset at (604, 426)
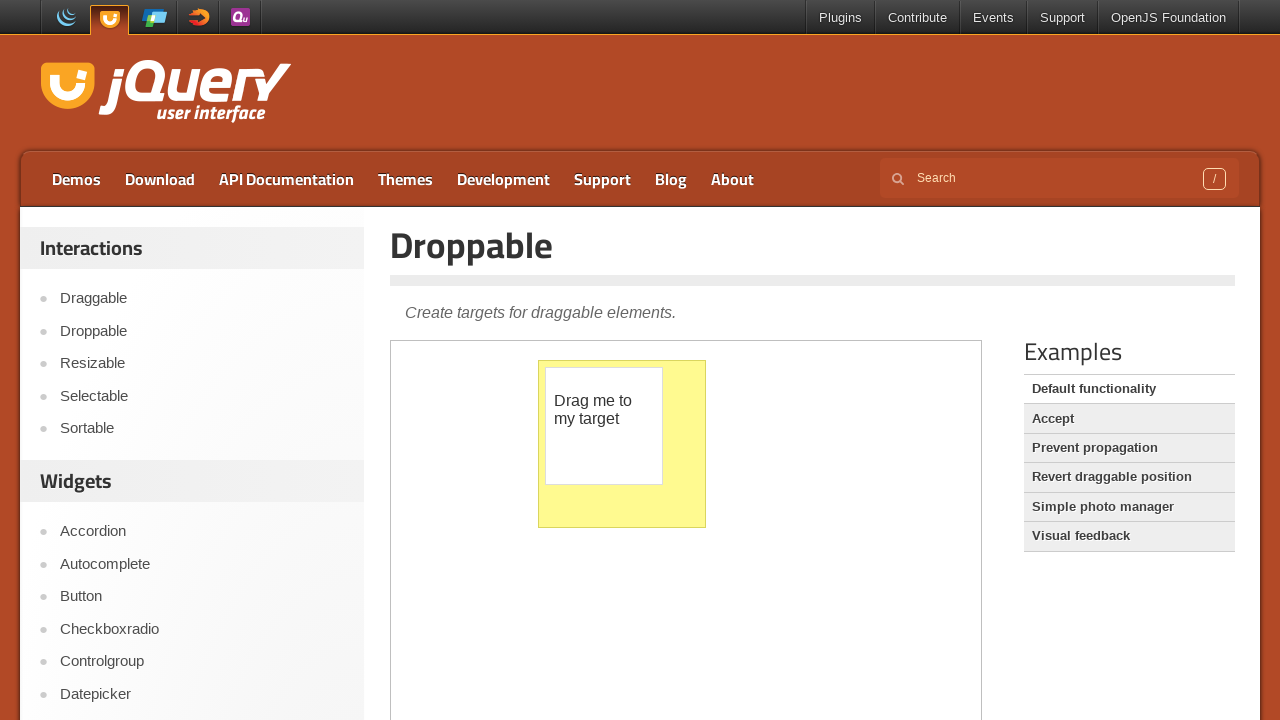

Refreshed page using page.reload()
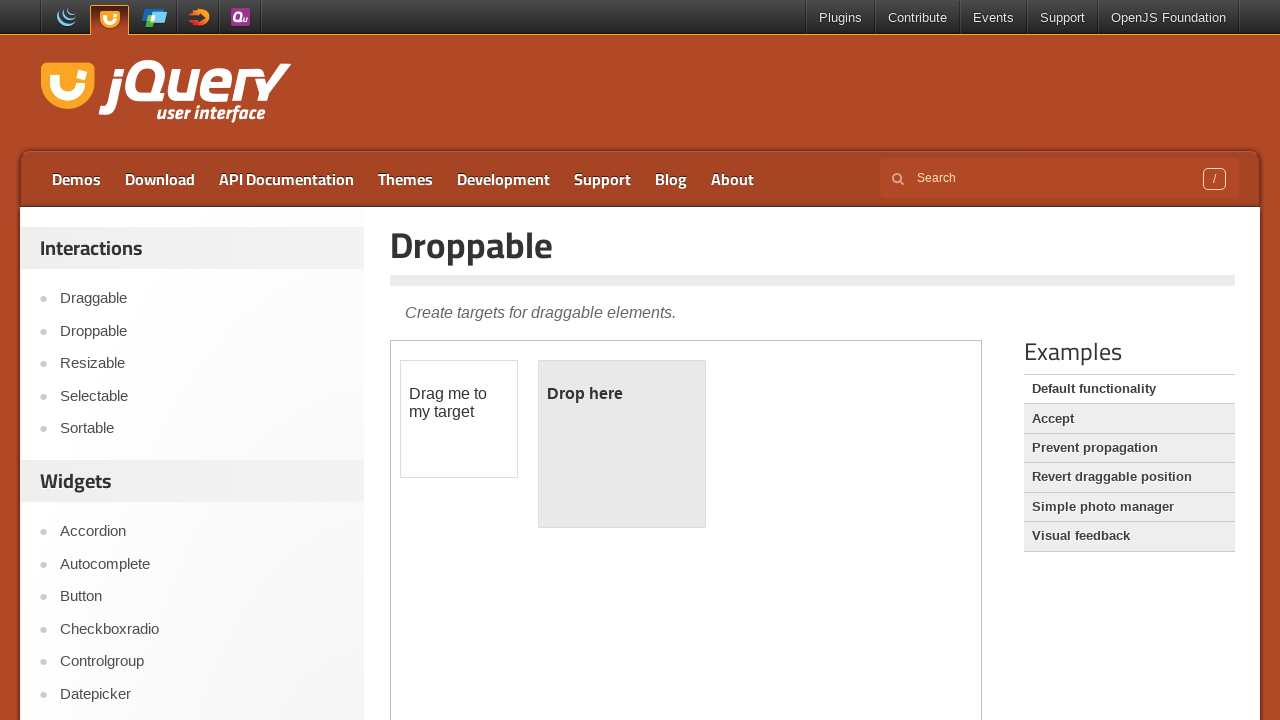

Refreshed page by navigating to current URL
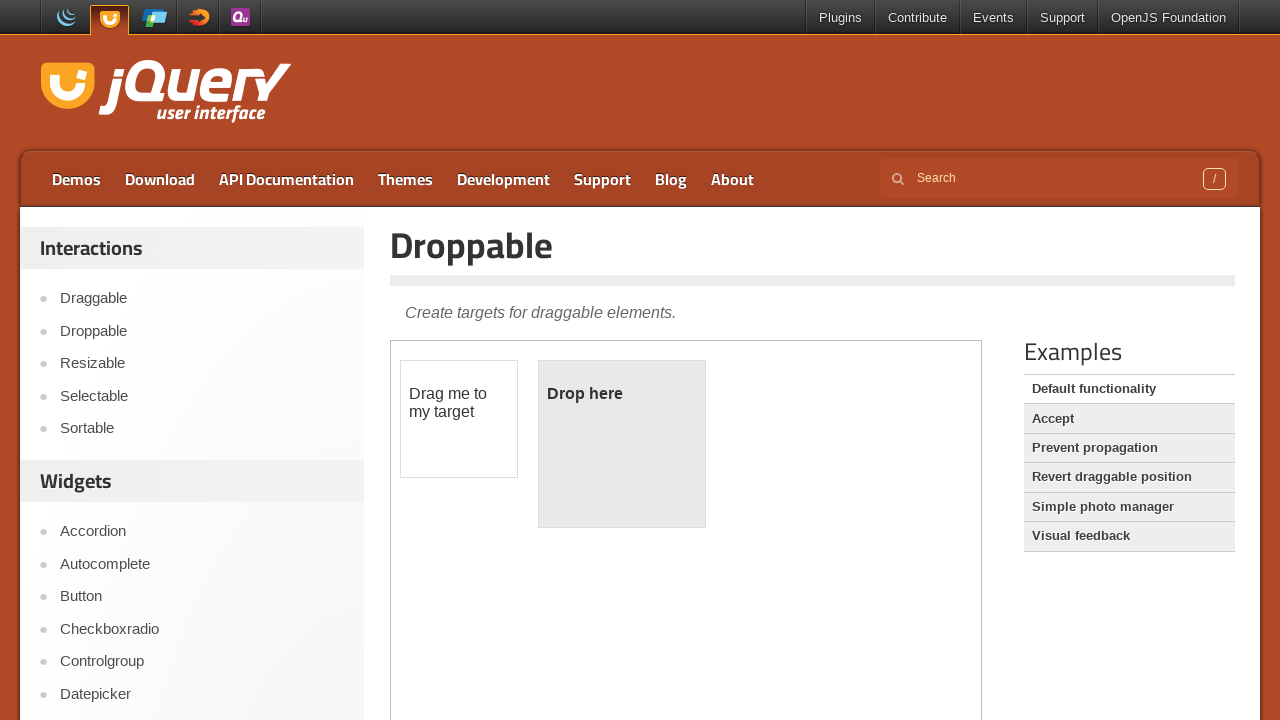

Refreshed page using JavaScript location.reload()
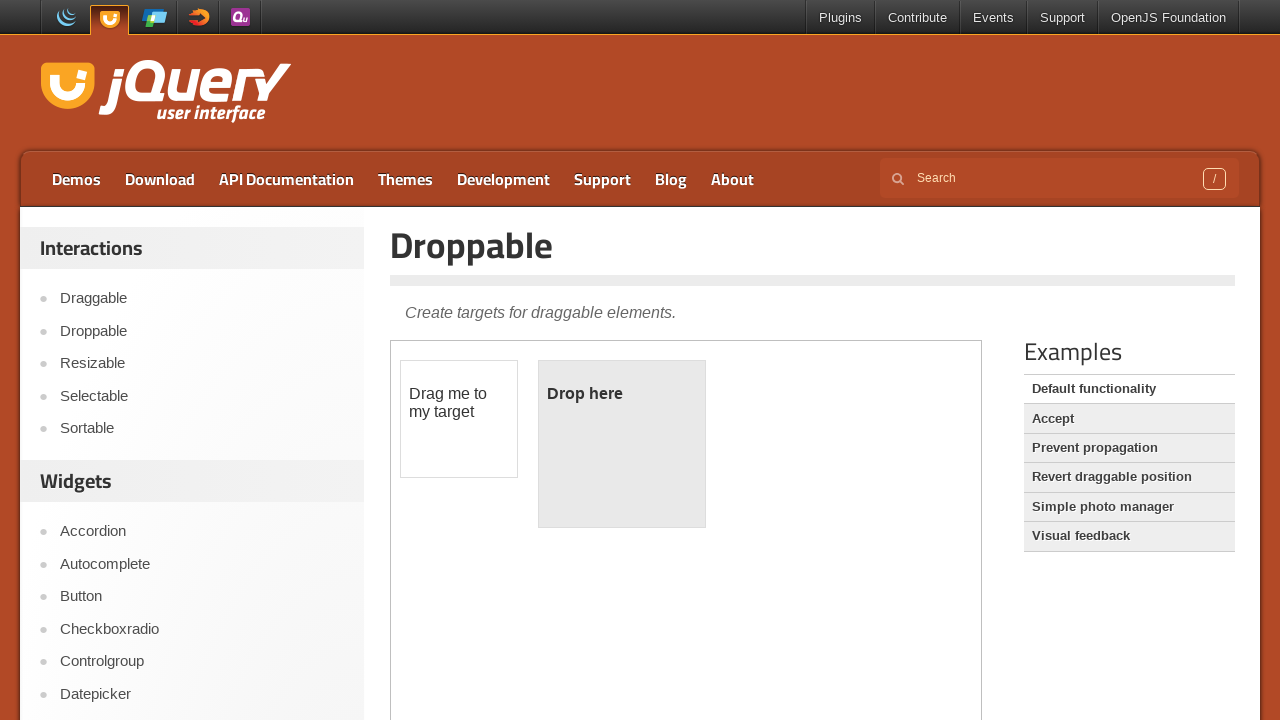

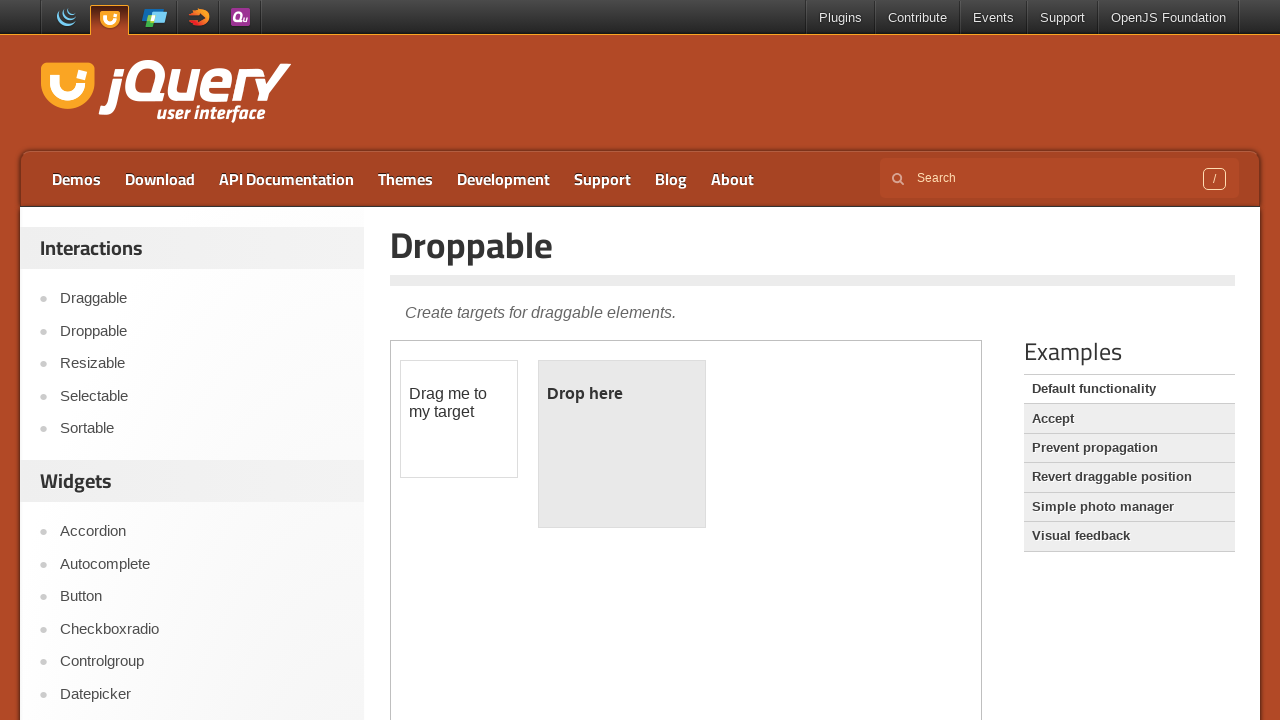